Clicks the Progress Bar link on the Widgets page to navigate to the Progress Bar section

Starting URL: https://demoqa.com/widgets

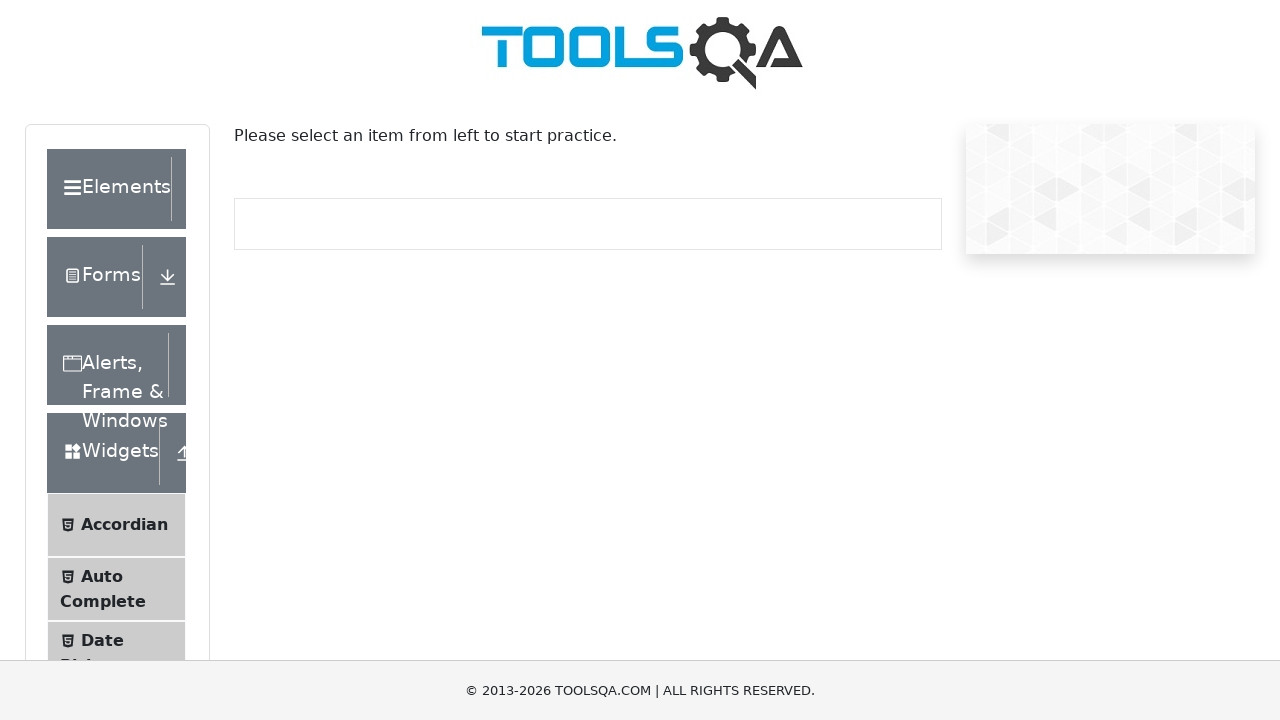

Clicked on Progress Bar link on Widgets page at (121, 348) on text=Progress Bar
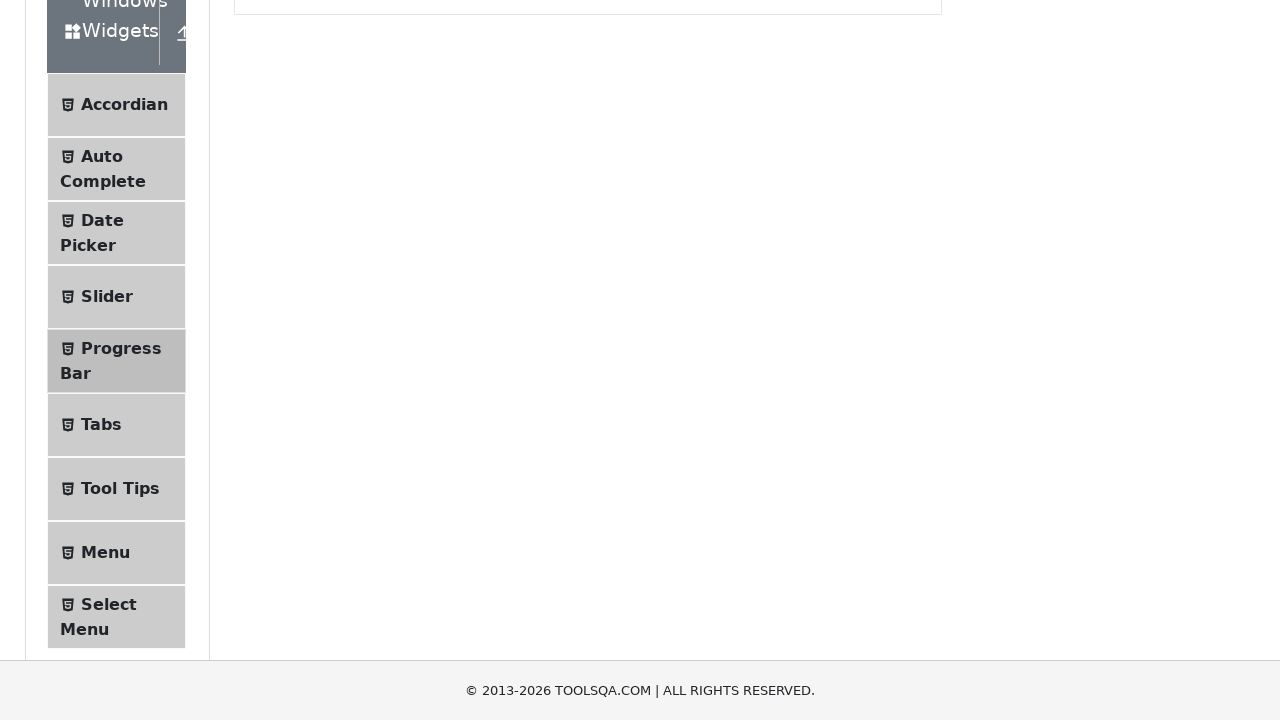

Navigated to Progress Bar page
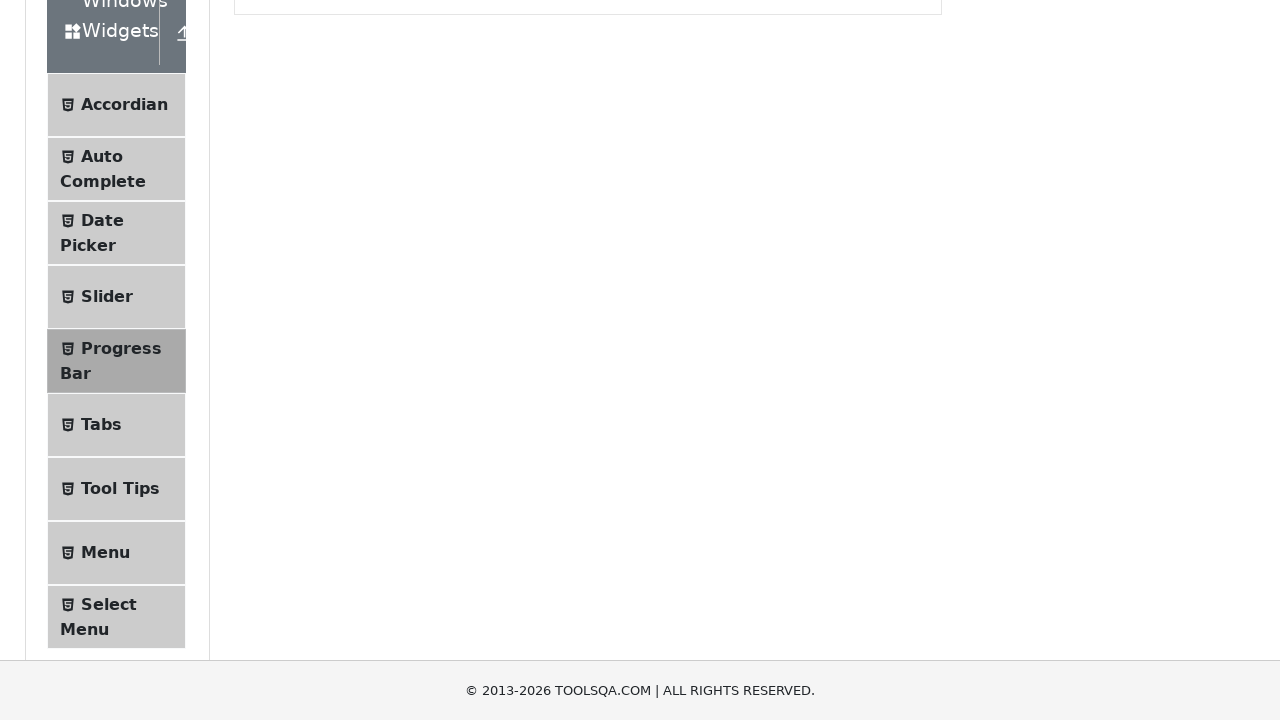

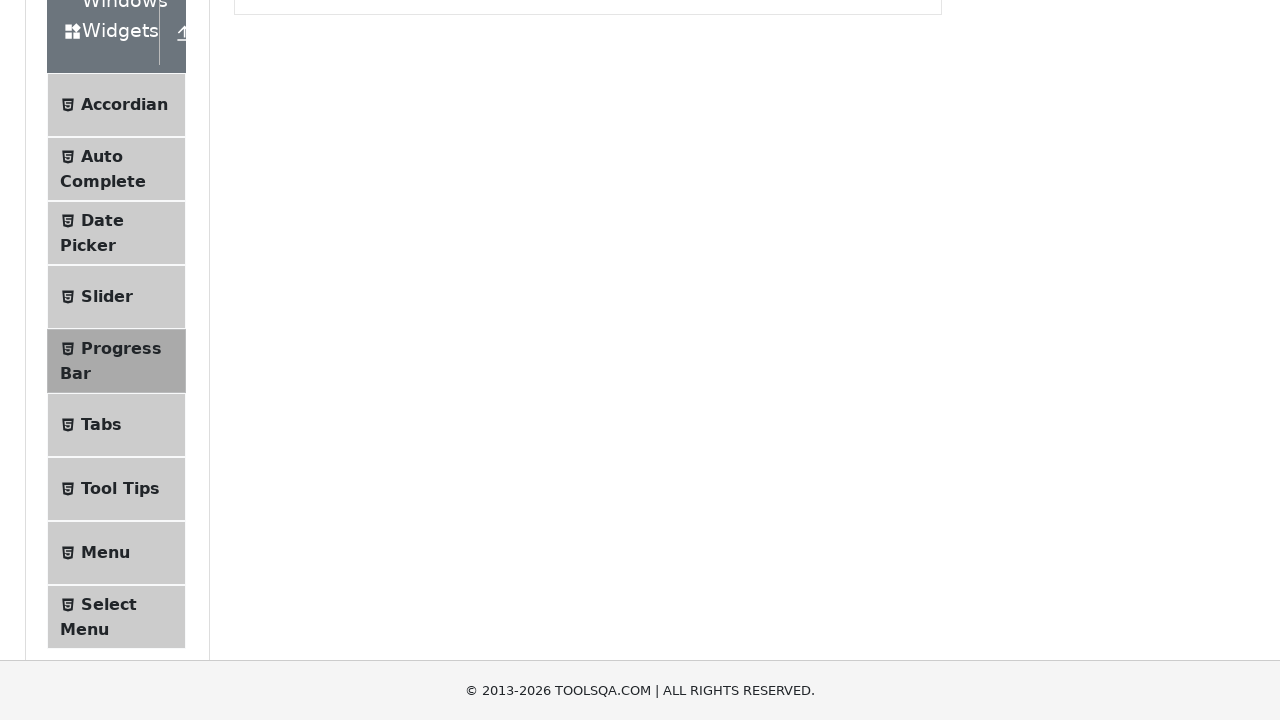